Tests double-click functionality on W3Schools tryit editor by entering text in a field and double-clicking a button to copy it to another field

Starting URL: https://www.w3schools.com/tags/tryit.asp?filename=tryhtml5_ev_ondblclick3

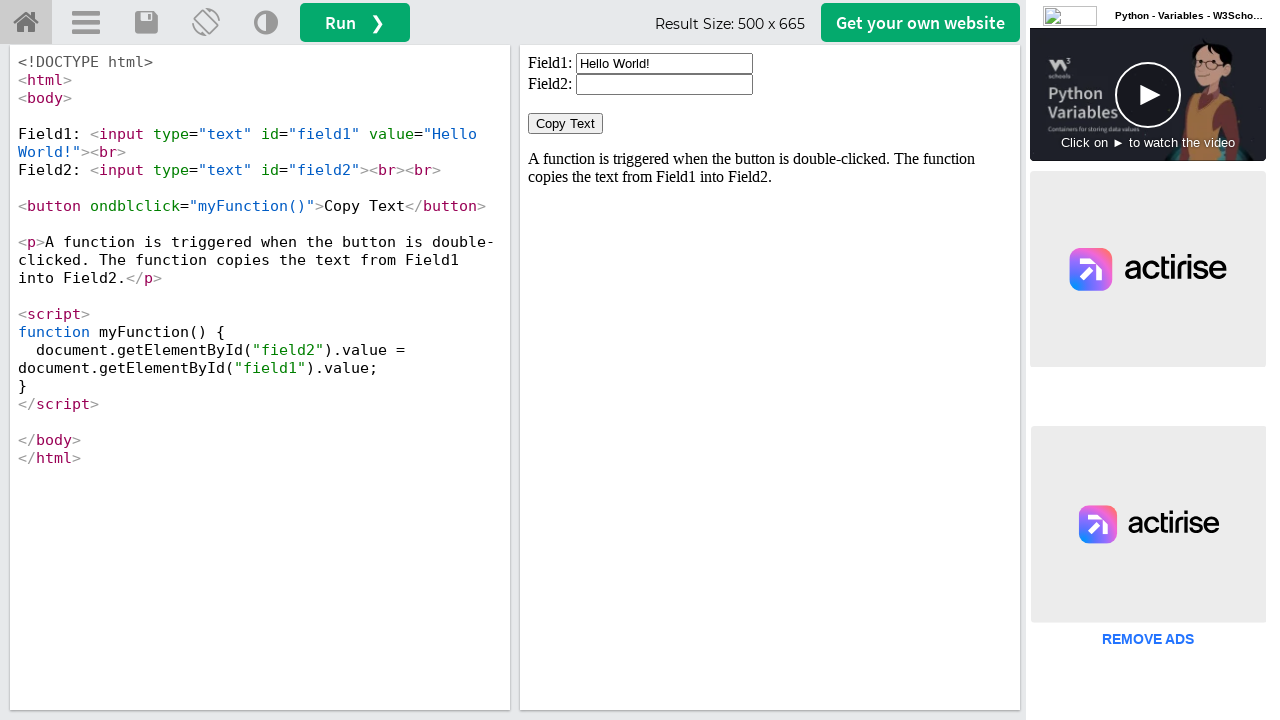

Located iframe containing the demo
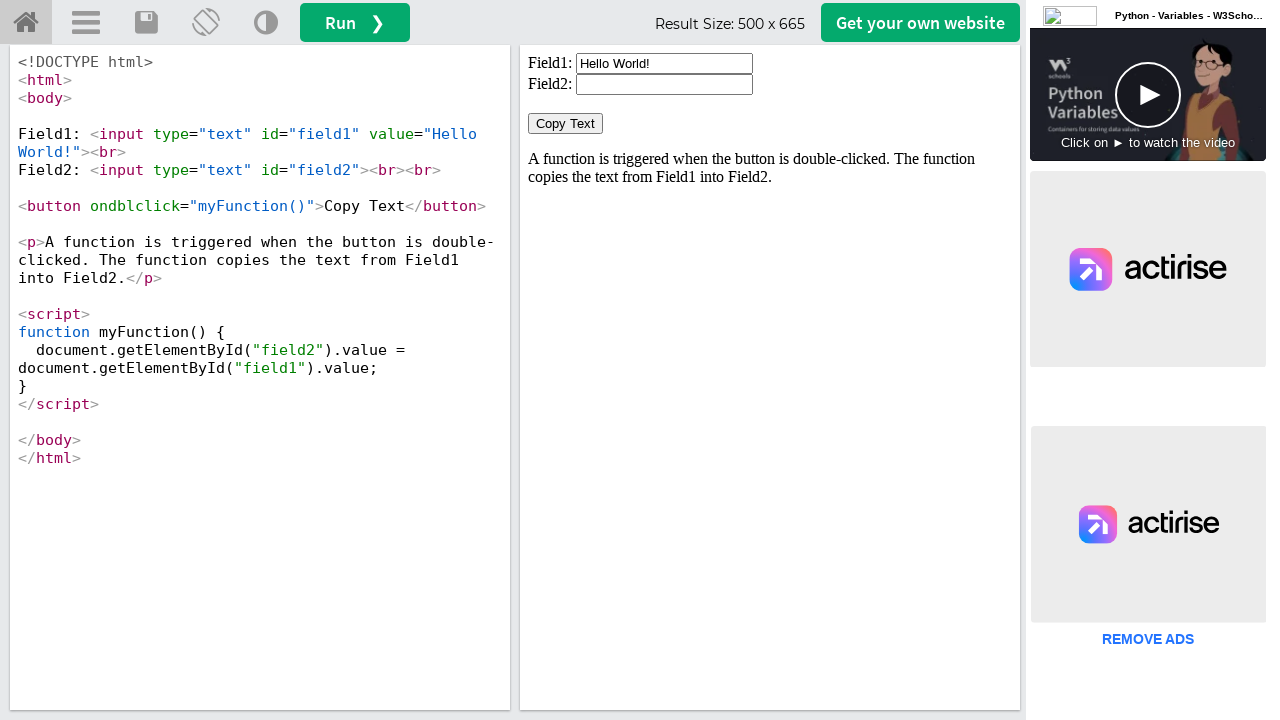

Cleared the first input field on iframe[id='iframeResult'] >> internal:control=enter-frame >> input#field1
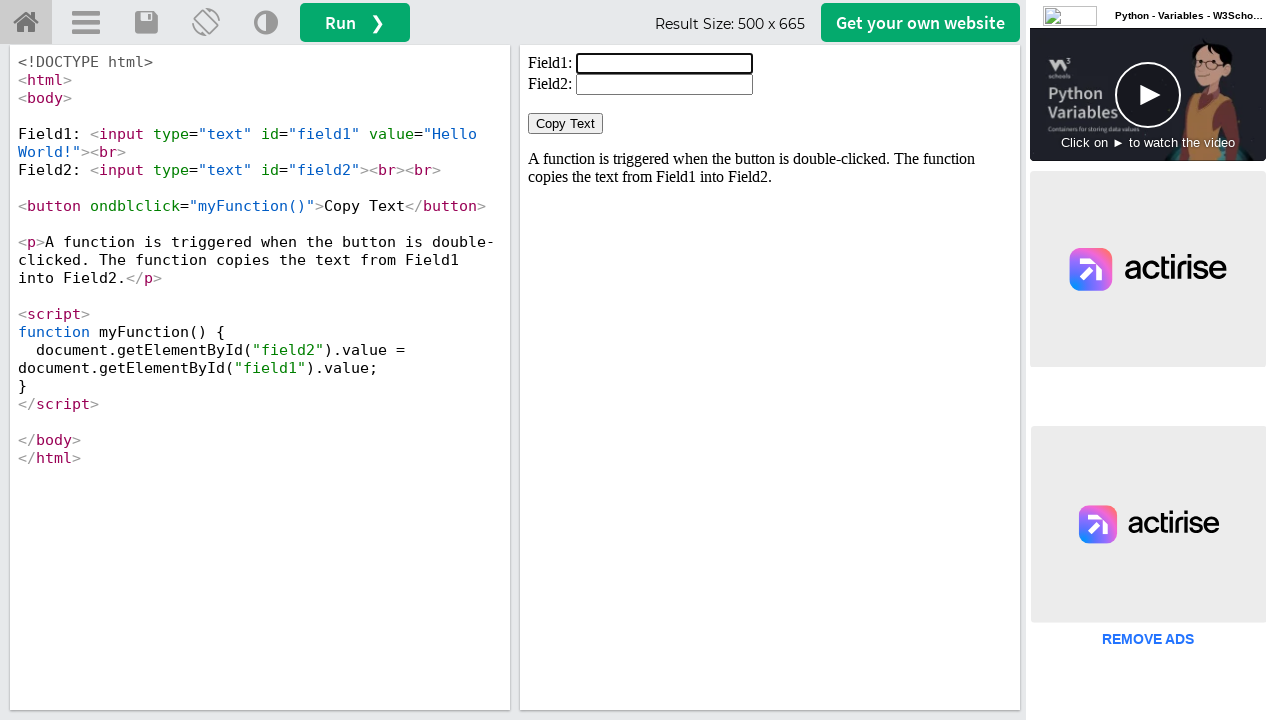

Filled the first input field with 'Welcome!' on iframe[id='iframeResult'] >> internal:control=enter-frame >> input#field1
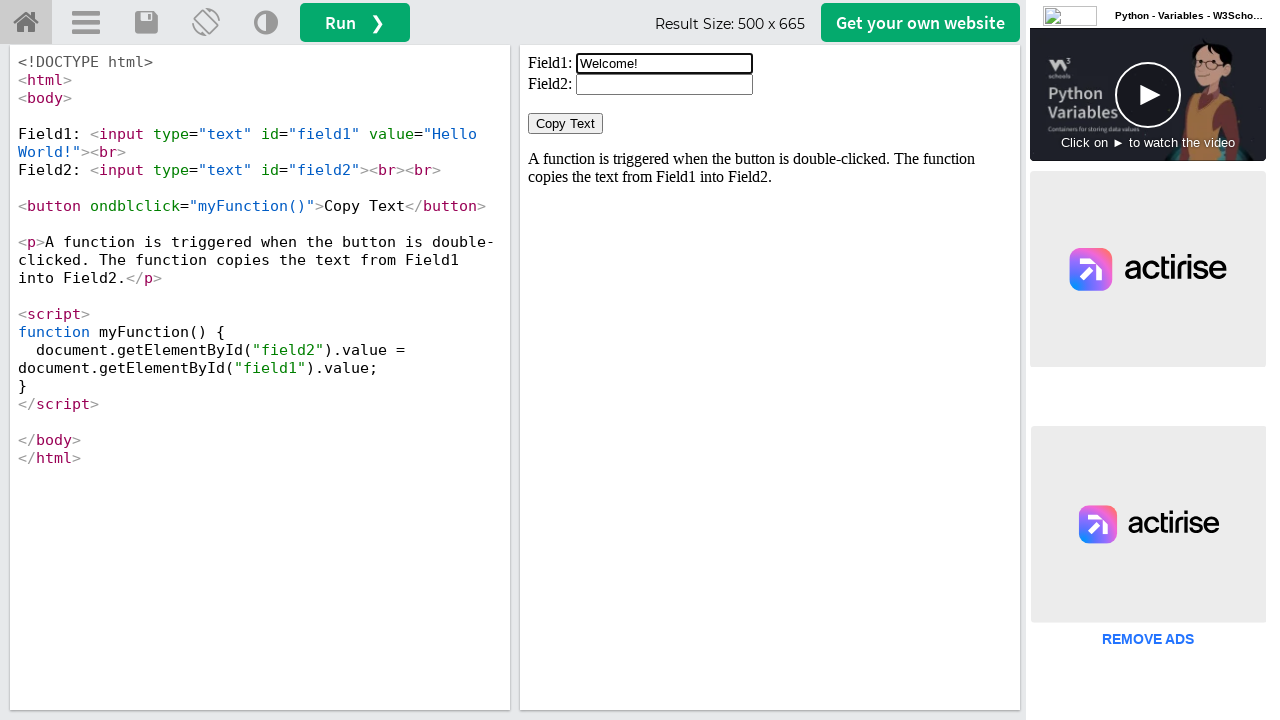

Double-clicked the Copy Text button at (566, 124) on iframe[id='iframeResult'] >> internal:control=enter-frame >> button:has-text('Co
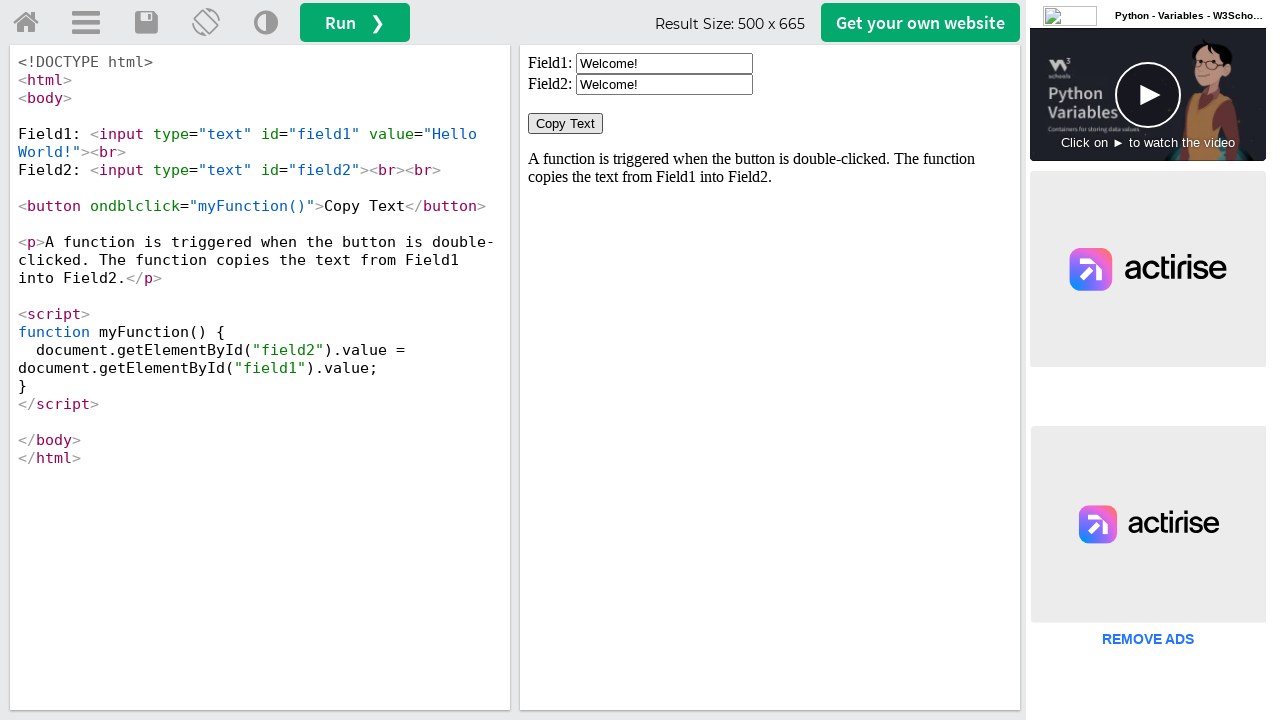

Retrieved value from second input field
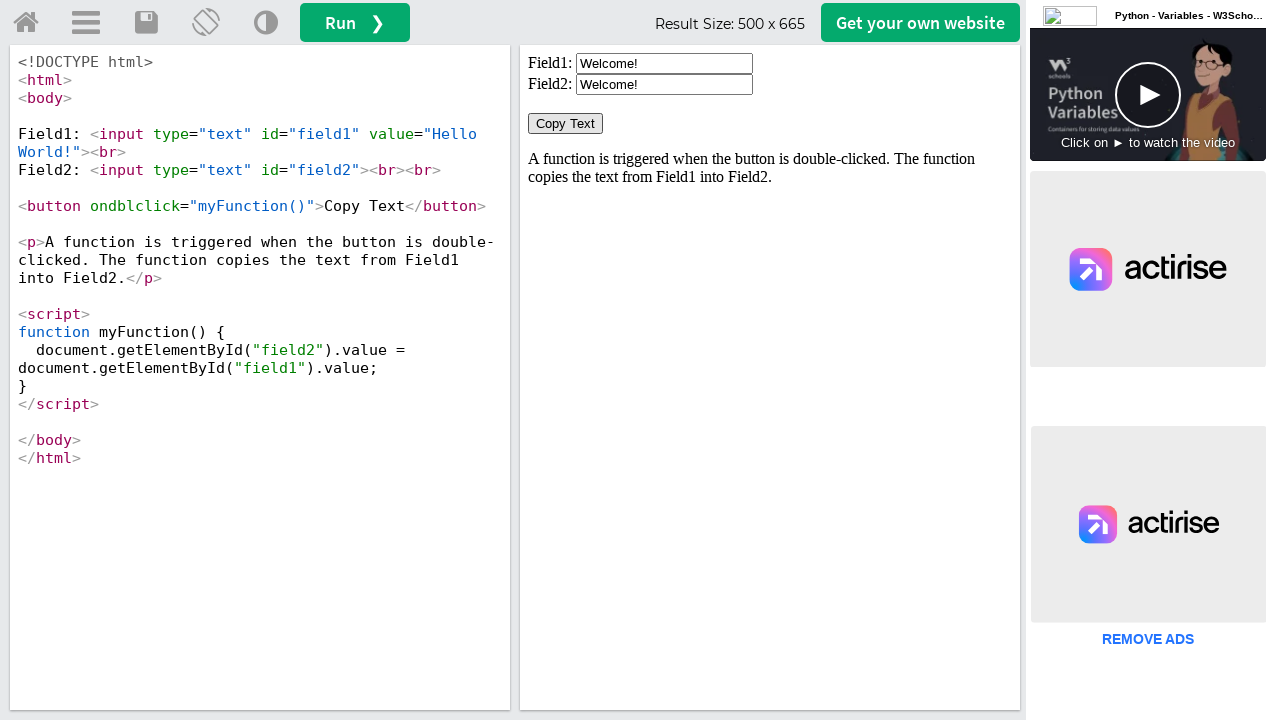

Assertion passed: text 'Welcome!' was successfully copied to second field
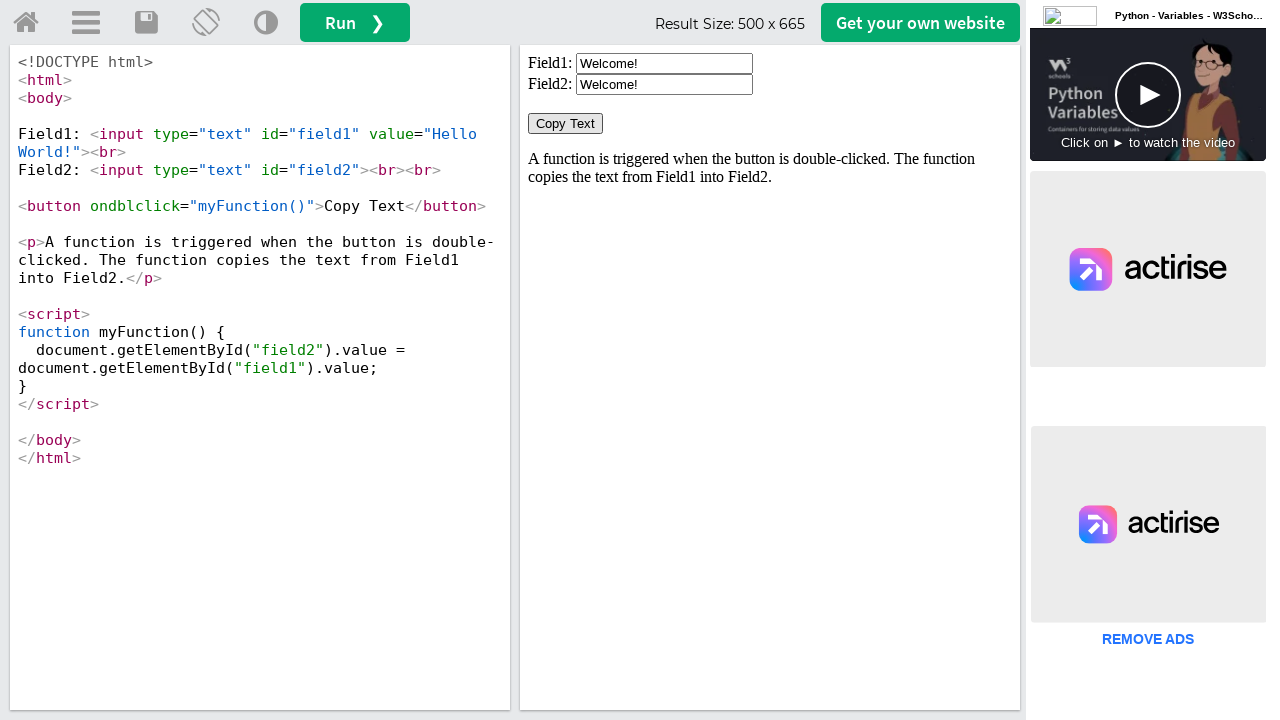

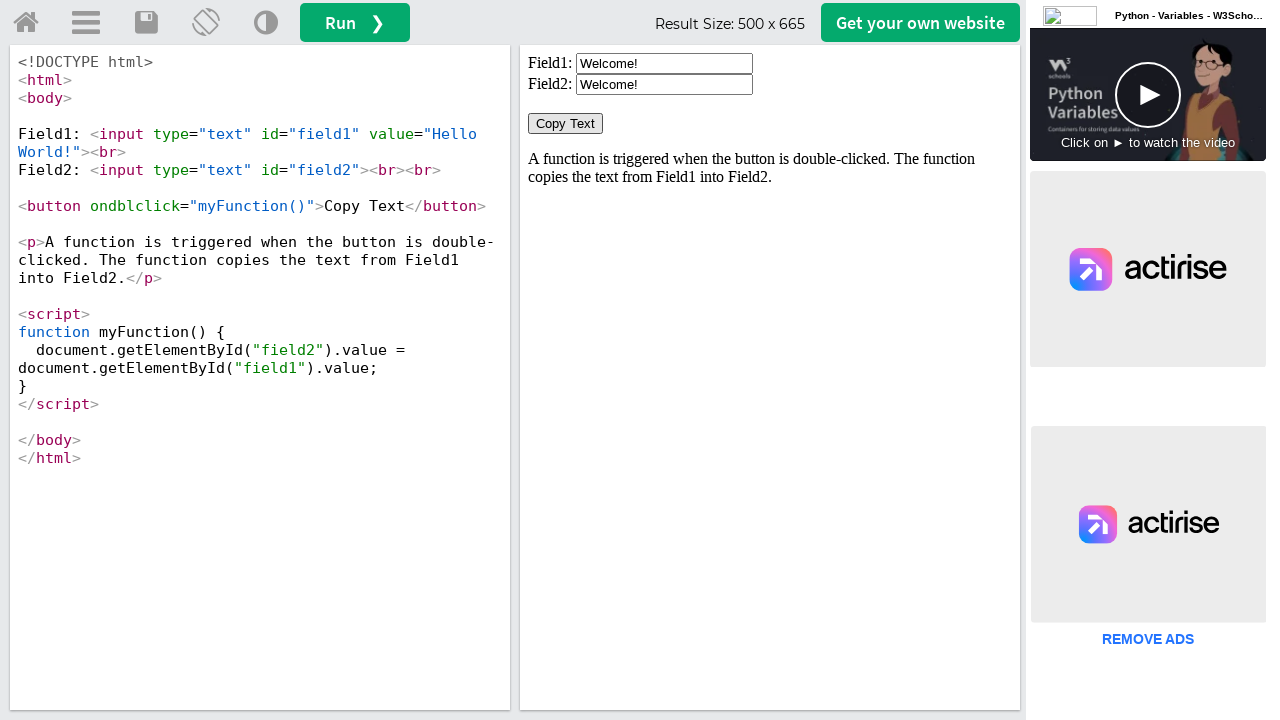